Tests finding elements by ID - fills hotel location search field with "Barcelona" and enters email in newsletter input field

Starting URL: https://hotel-testlab.coderslab.pl/en/

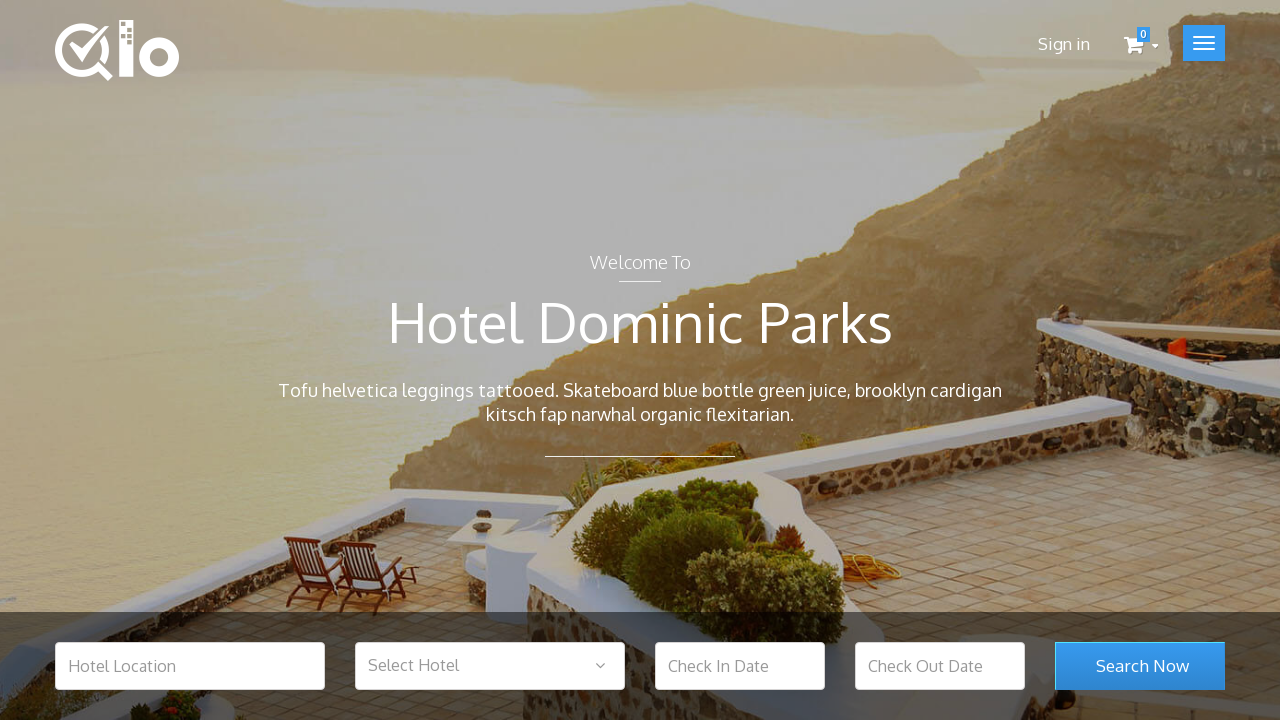

Hotel location field loaded
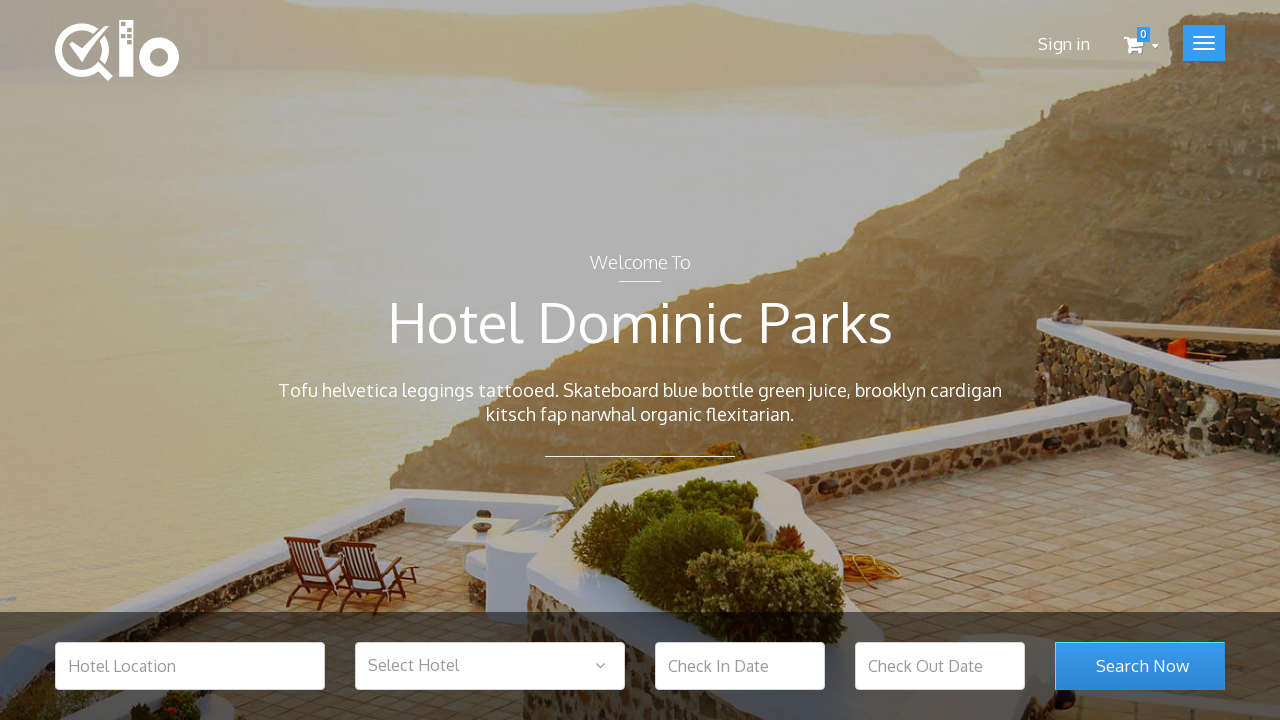

Filled hotel location field with 'Barcelona' on #hotel_location
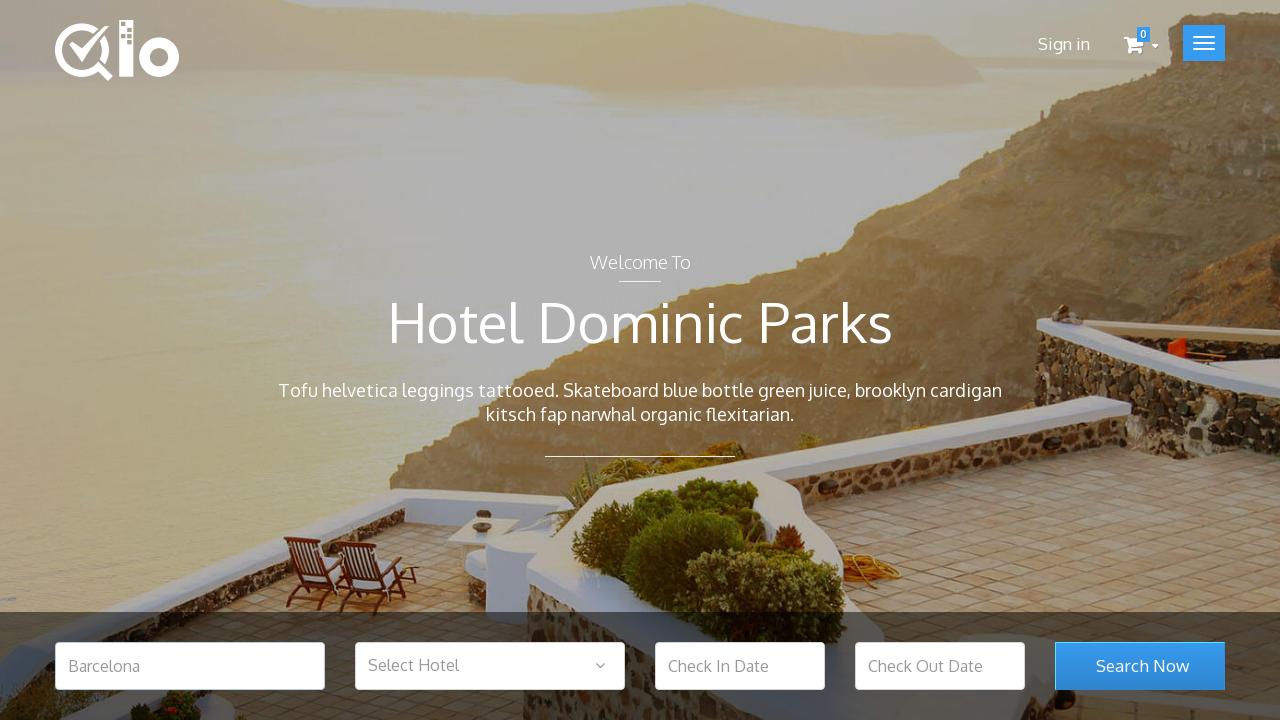

Search room submit button is visible
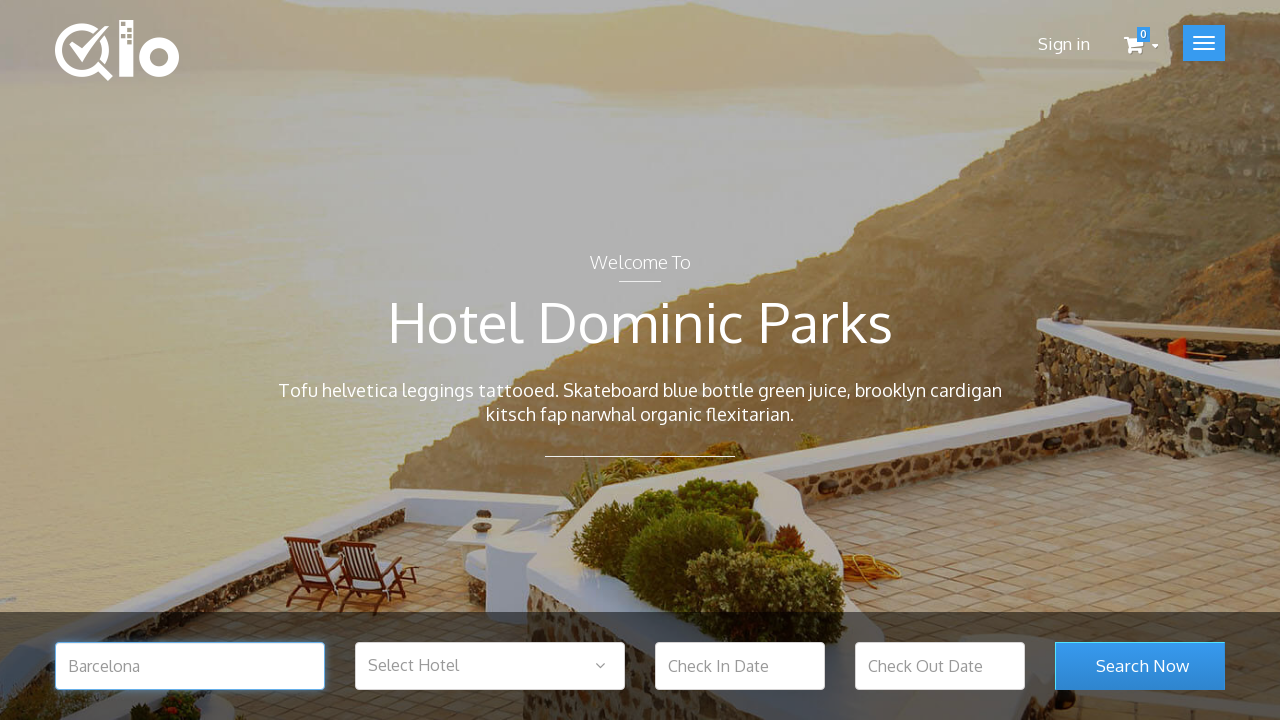

Newsletter input field loaded
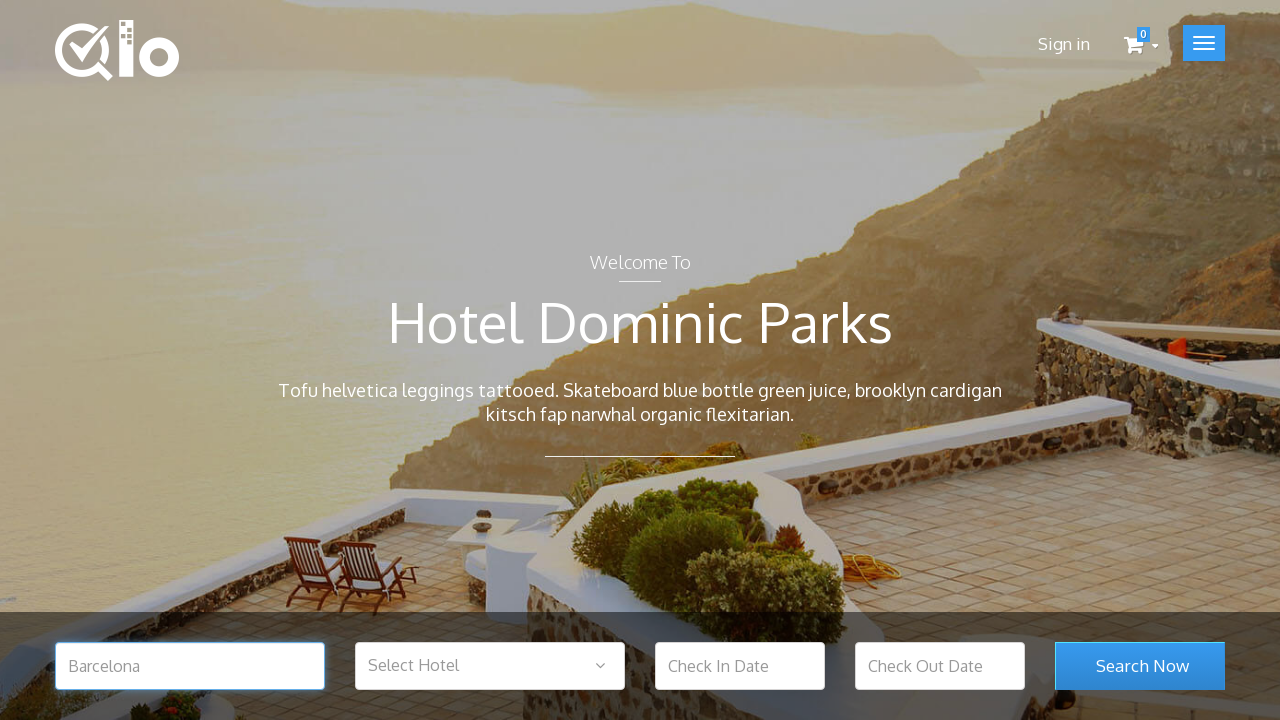

Filled newsletter input field with 'test@test.com' on #newsletter-input
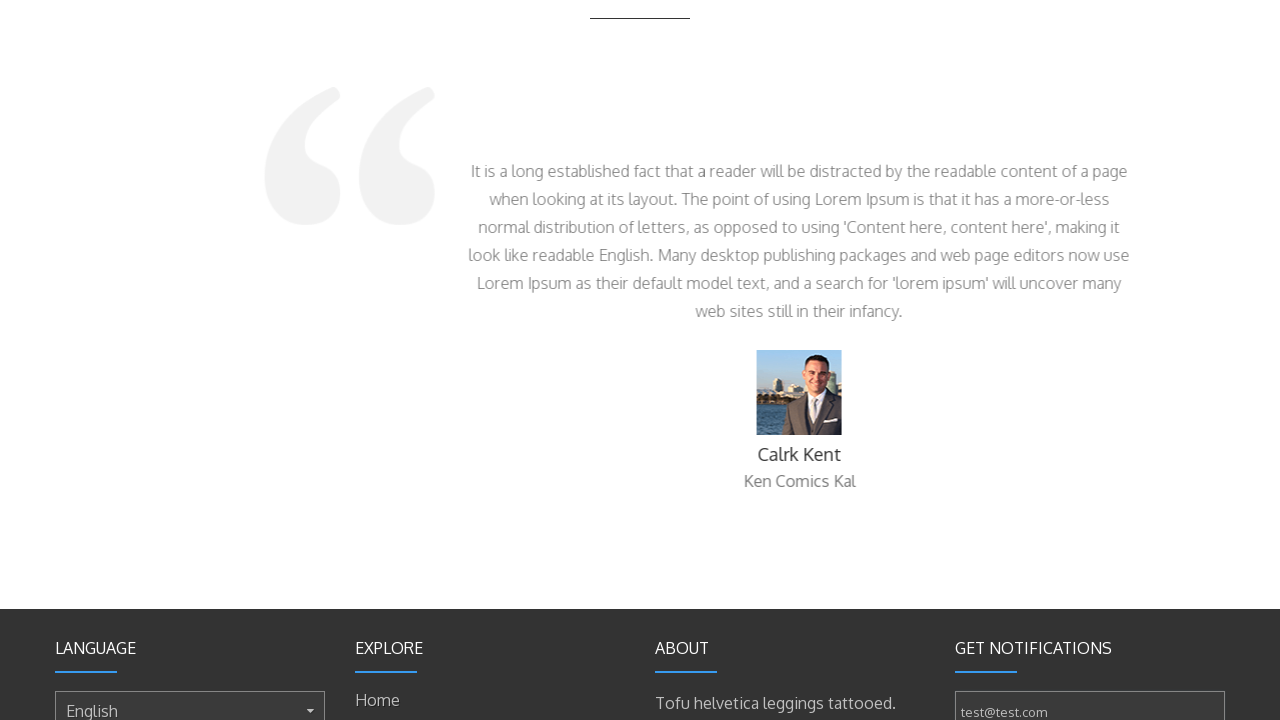

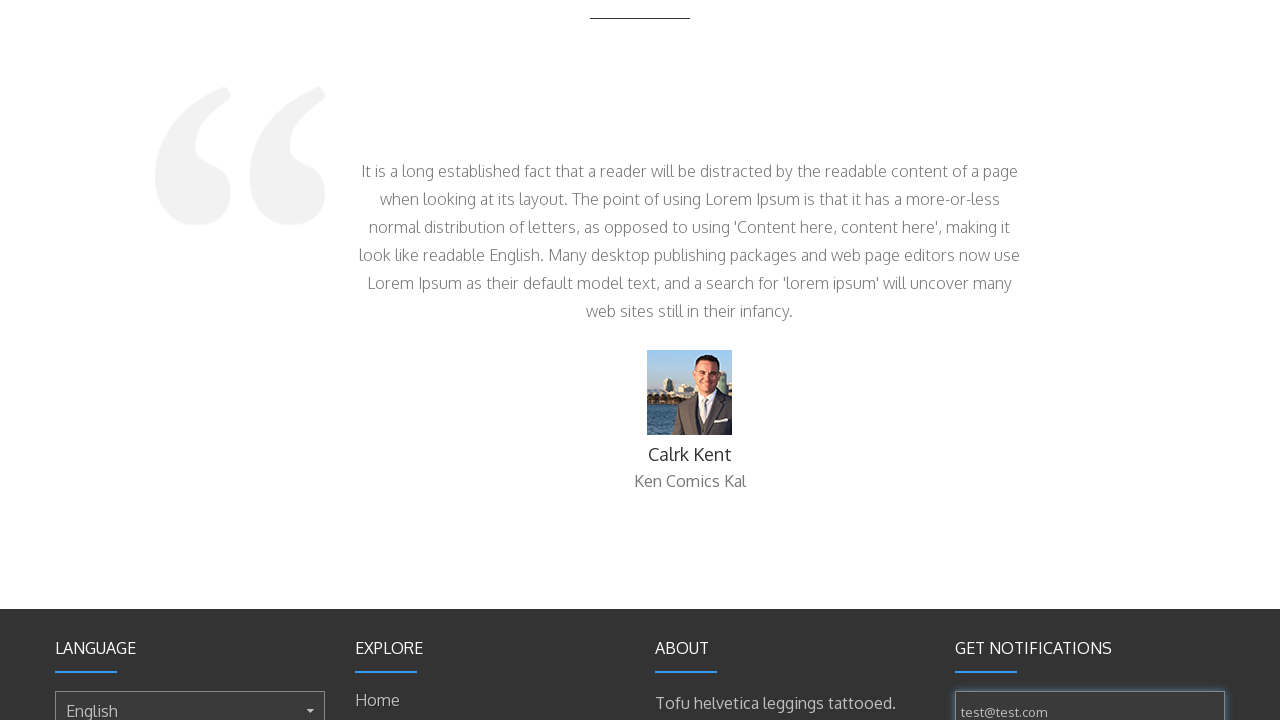